Tests clicking the JS Prompt button, entering text into the prompt, accepting it, and verifying the entered text appears in the result

Starting URL: https://the-internet.herokuapp.com/javascript_alerts

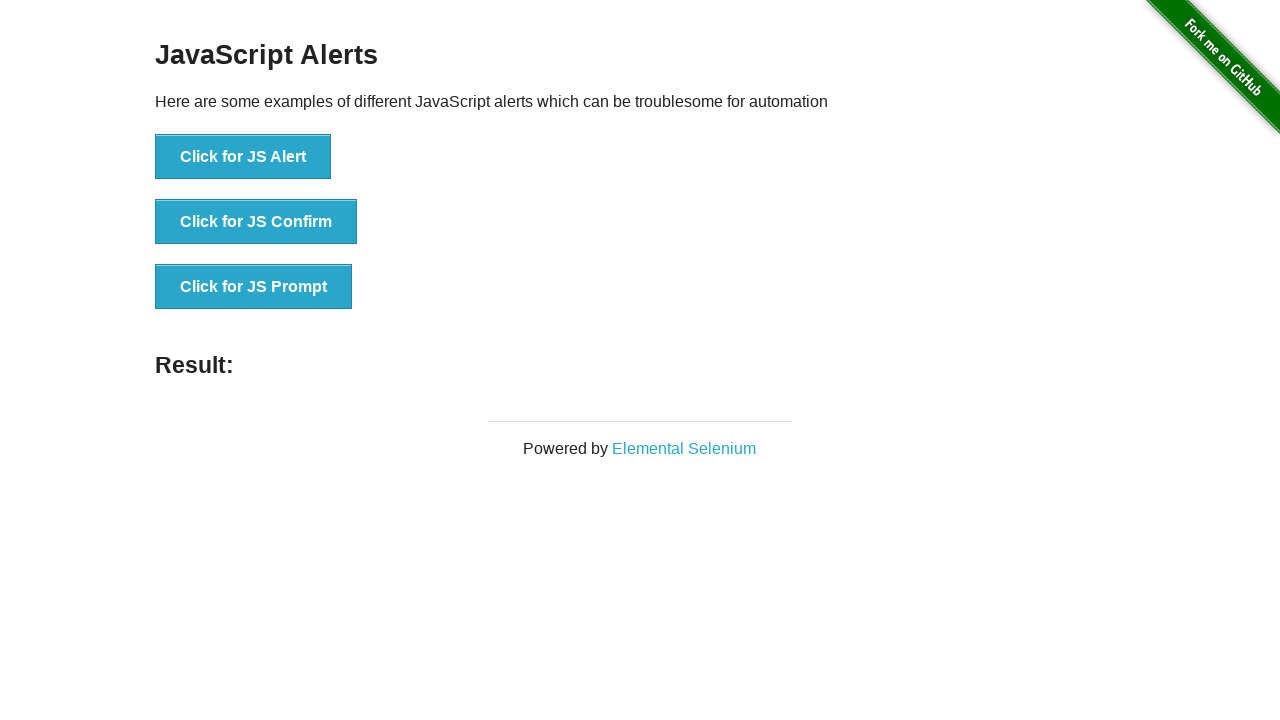

Set up dialog handler to accept prompt with text 'I'm typing in here!'
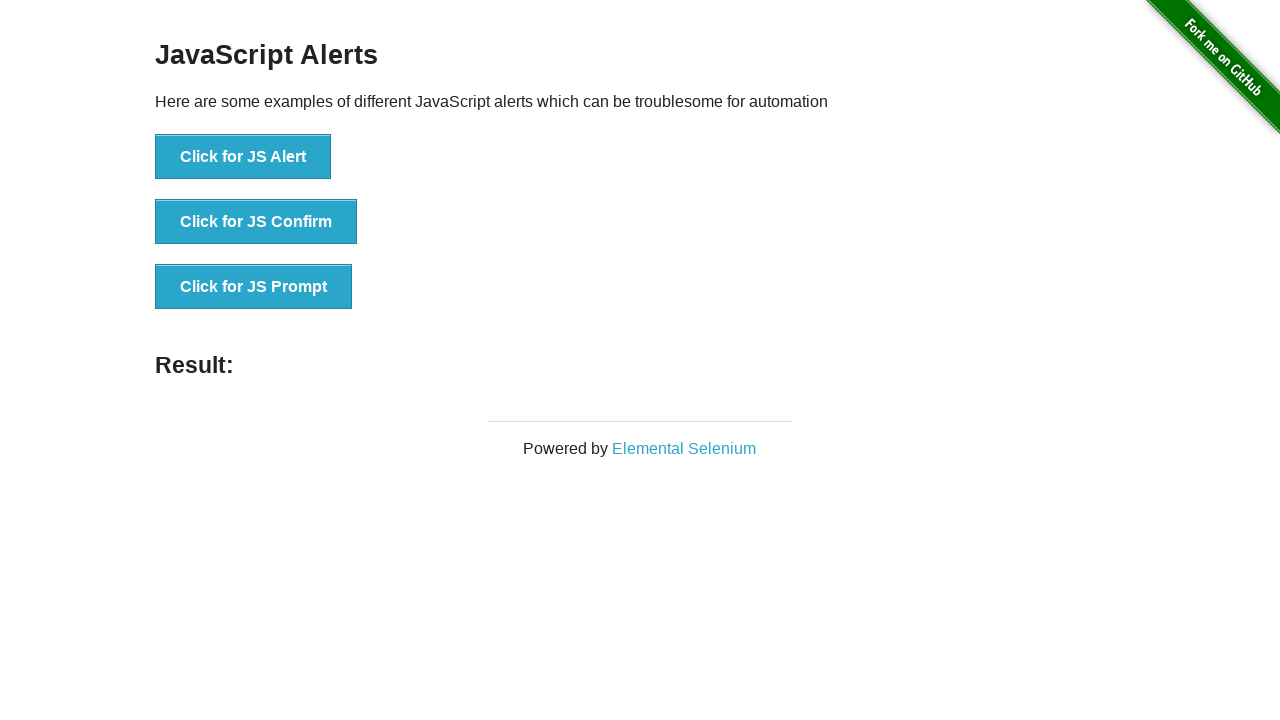

Clicked the JS Prompt button at (254, 287) on button:has-text('Click for JS Prompt')
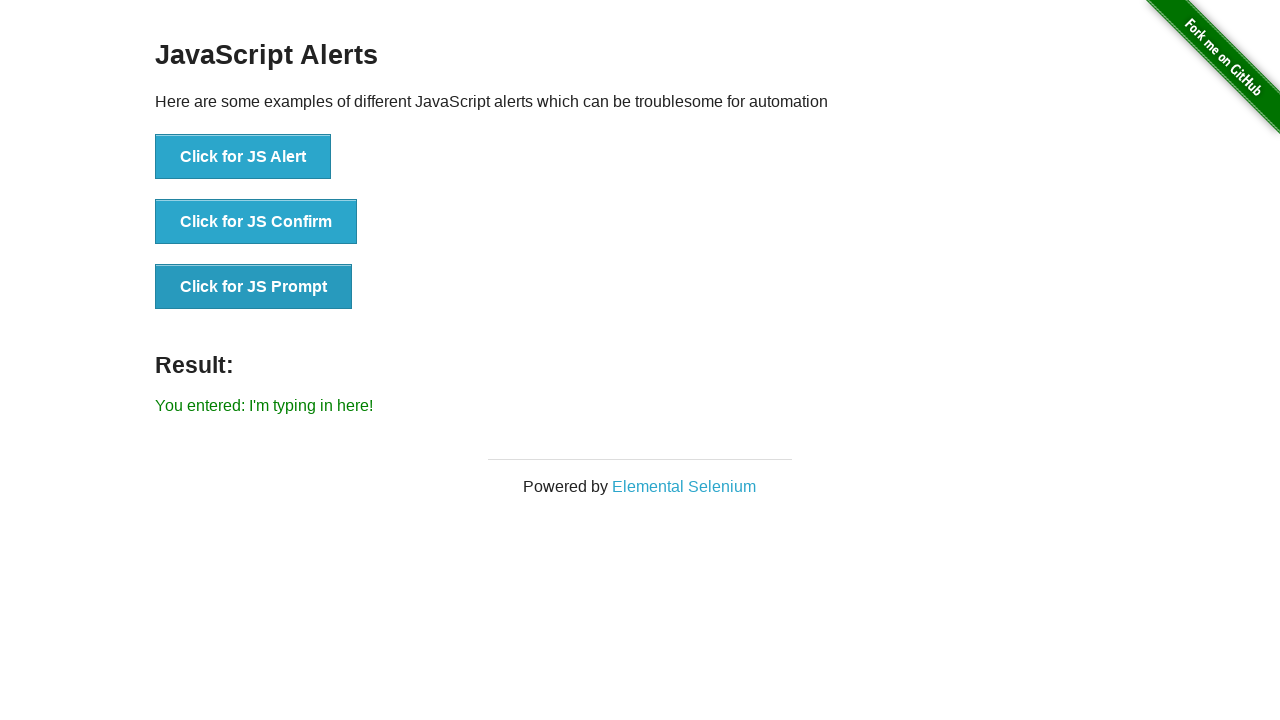

Verified the result message displays the entered text 'I'm typing in here!'
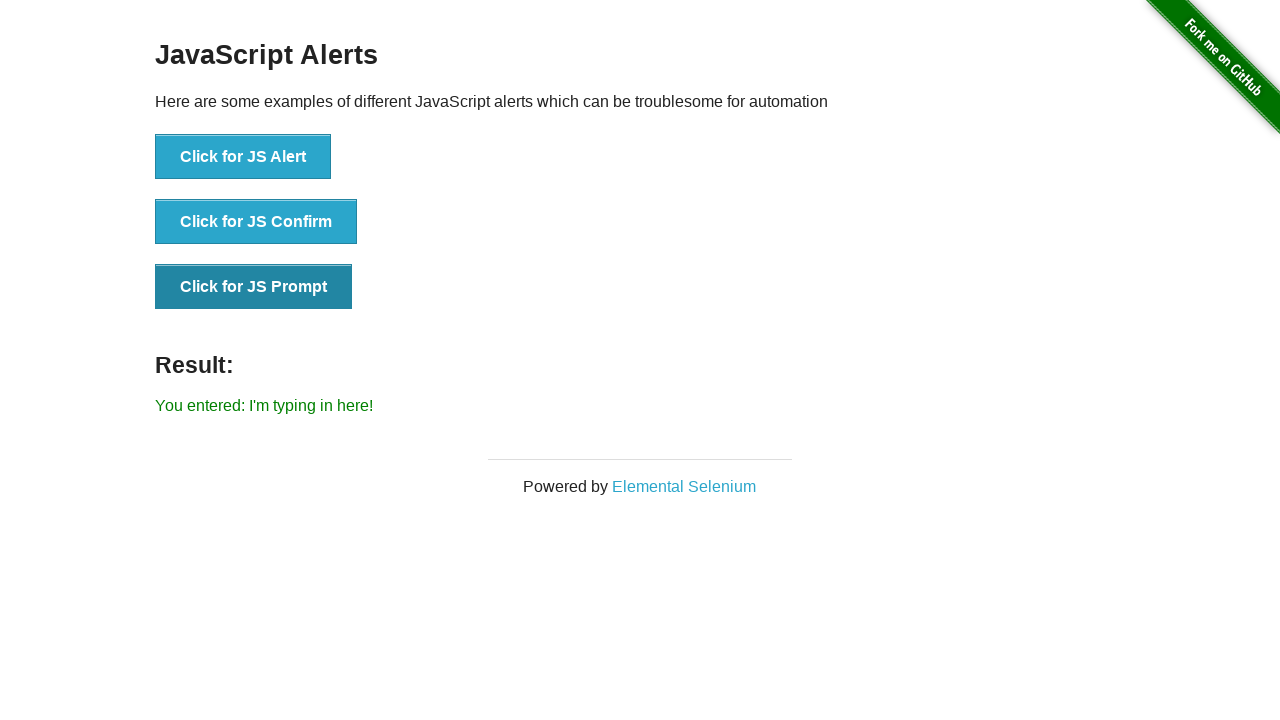

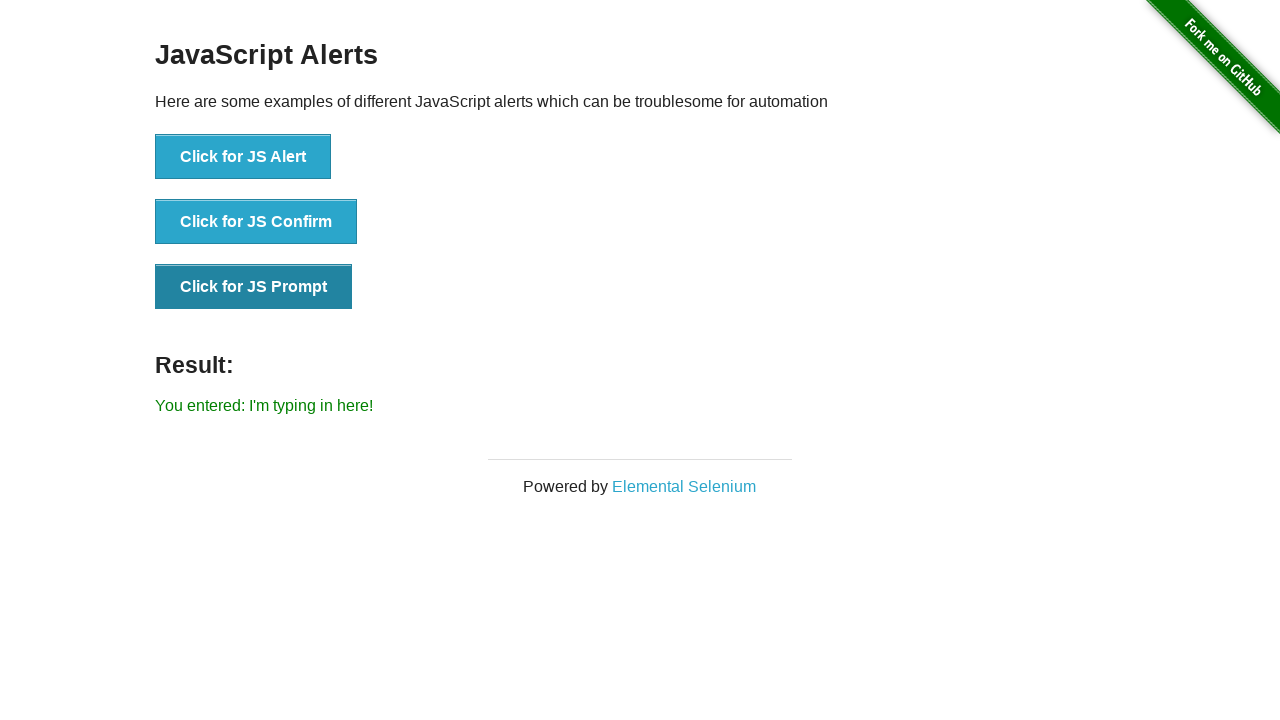